Tests the add/remove elements functionality by clicking the add button to create an element, verifying it appears, then deleting it and verifying the page header remains visible

Starting URL: https://the-internet.herokuapp.com/add_remove_elements/

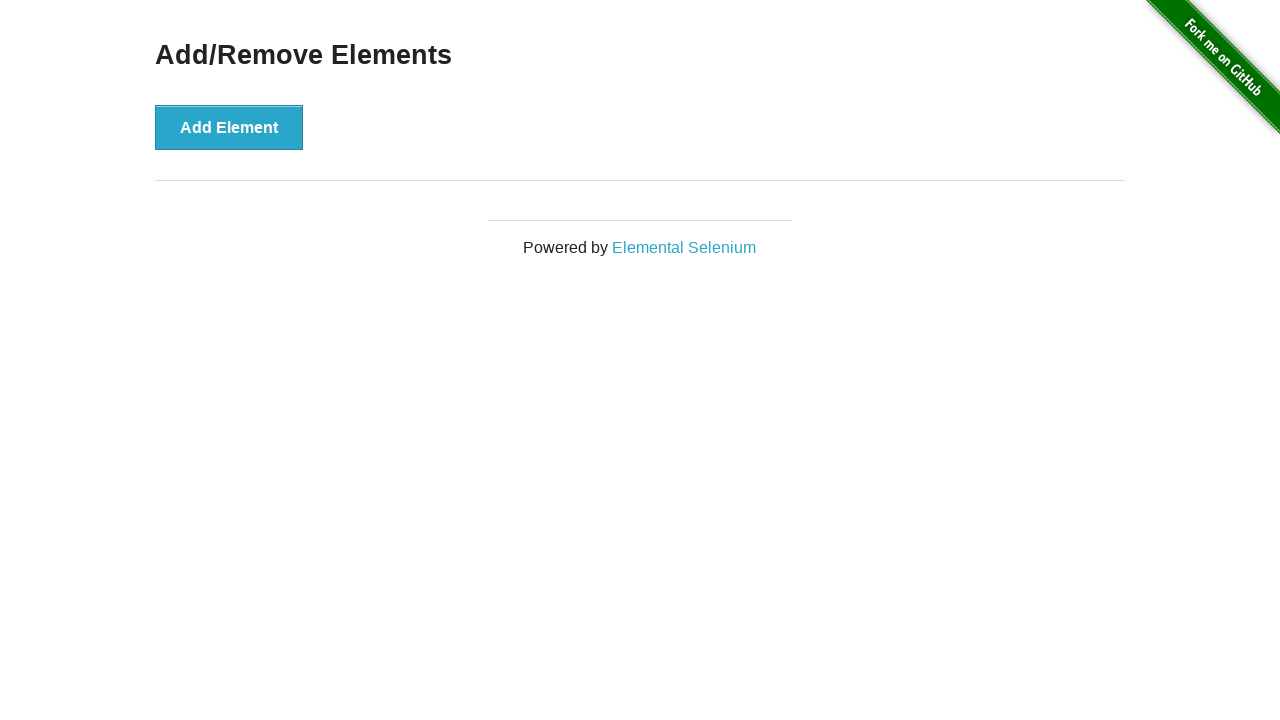

Clicked the Add Element button at (229, 127) on button[onclick='addElement()']
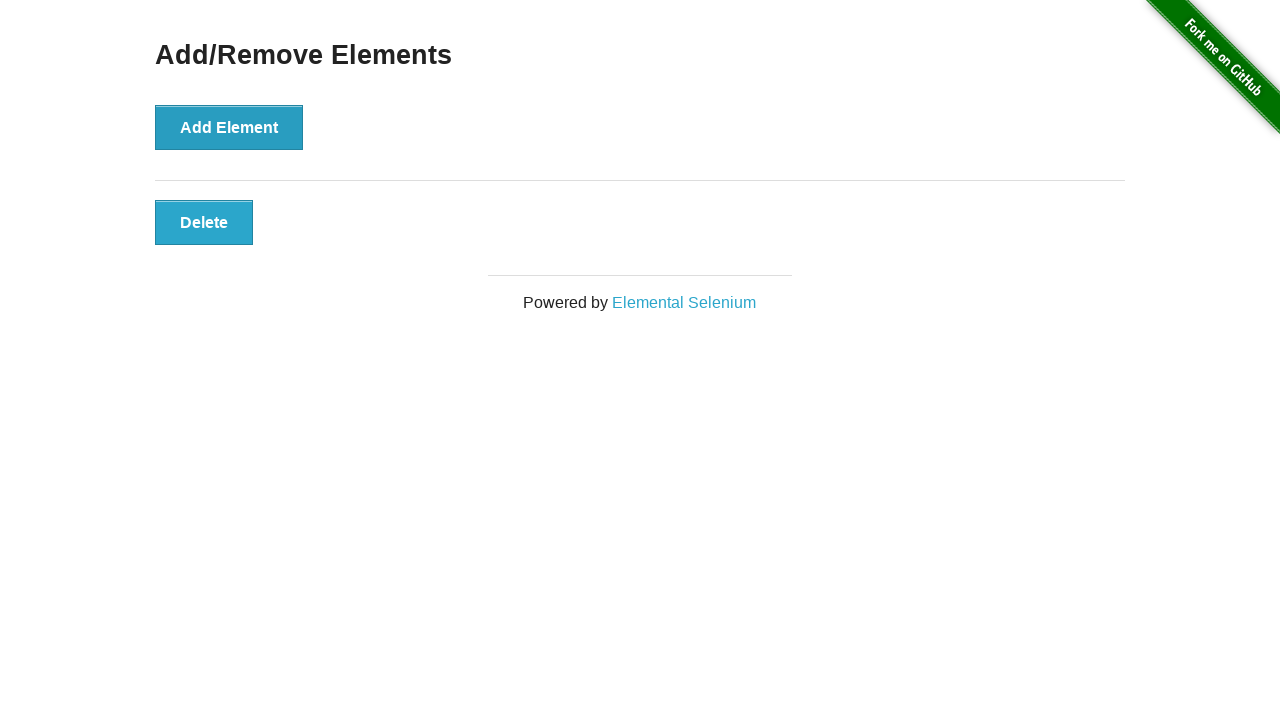

Delete button appeared on the page
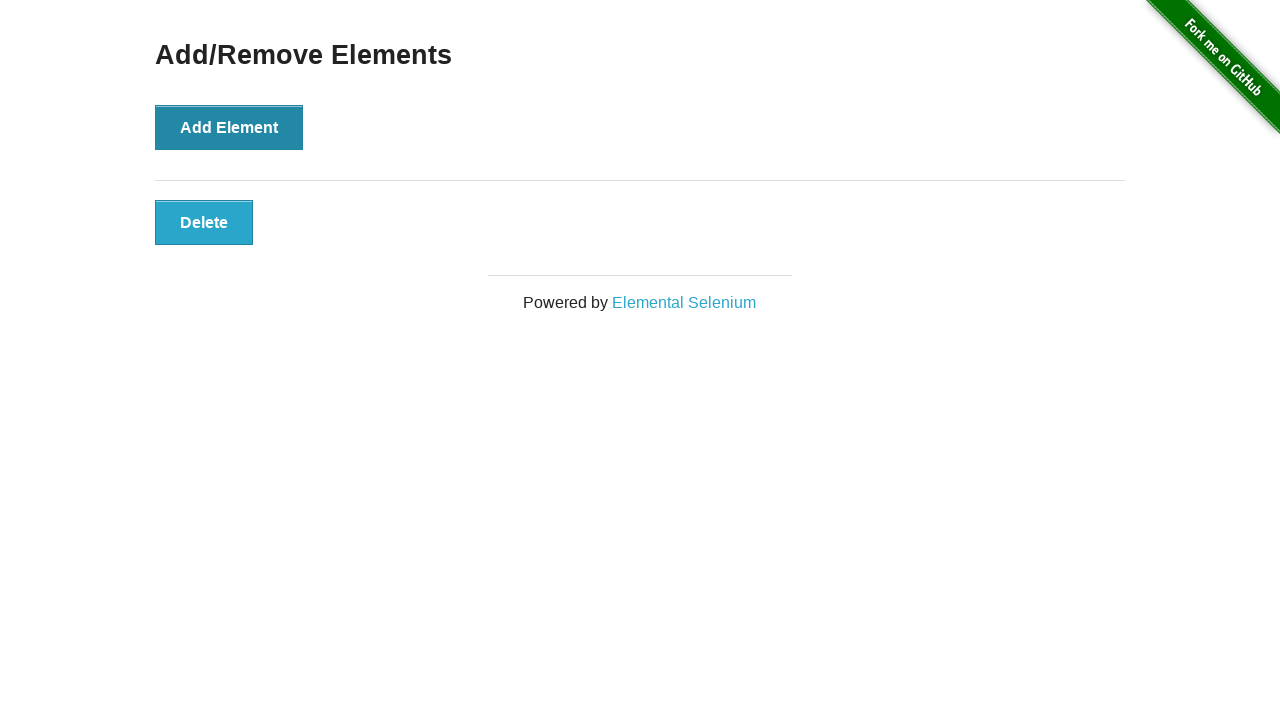

Clicked the Delete button to remove the element at (204, 222) on .added-manually
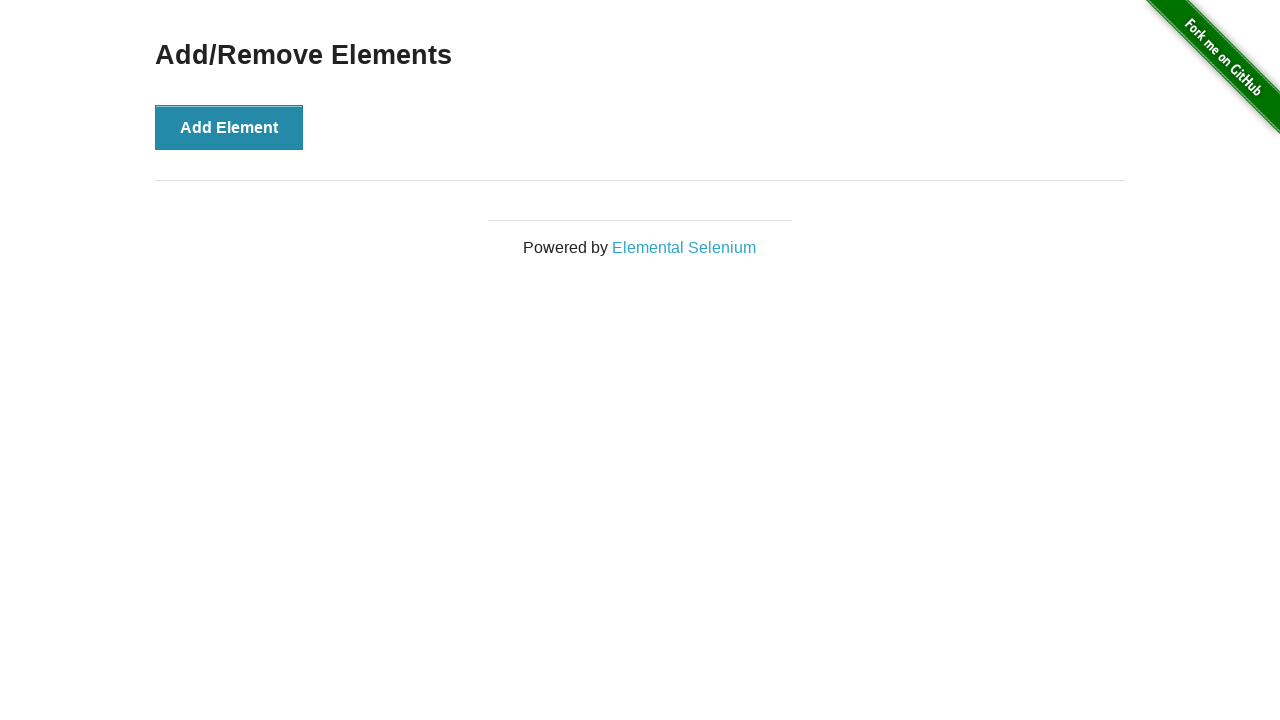

Verified the page header 'Add/Remove Elements' is still visible
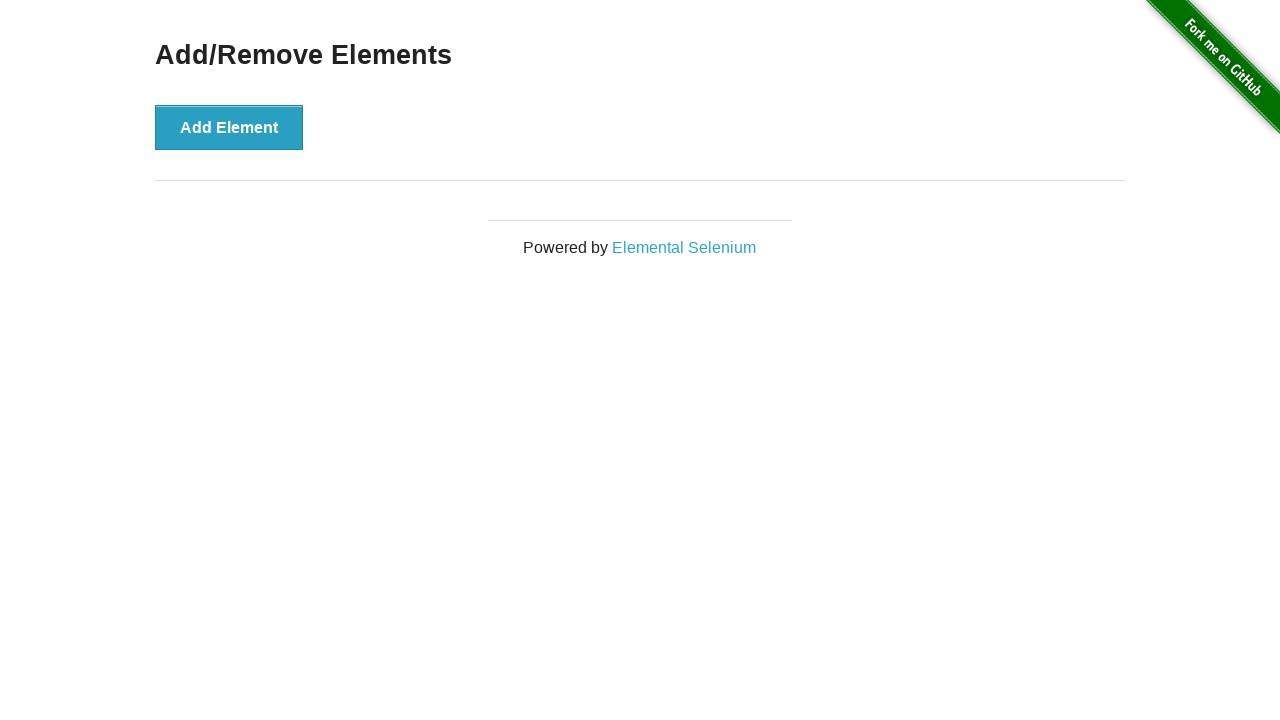

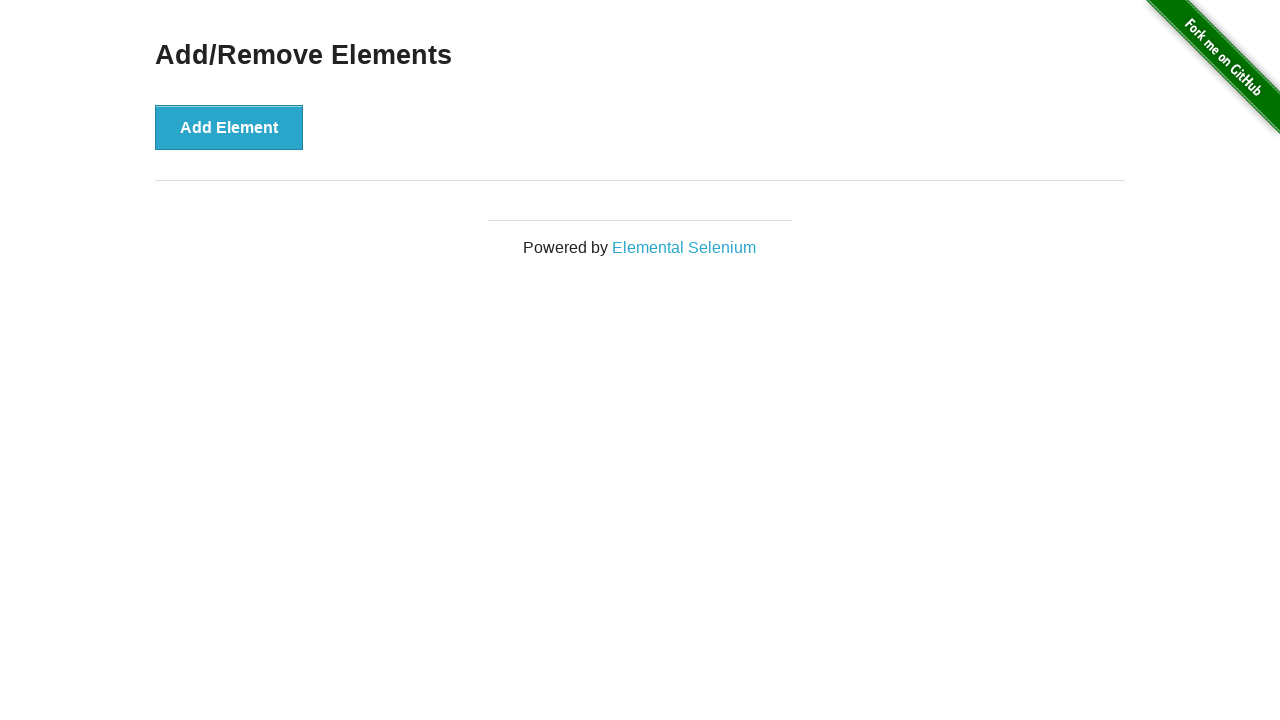